Tests handling of a disabled button by using JavaScript to force-click the submit button on a demo page that demonstrates disabled button handling.

Starting URL: https://demoapps.qspiders.com/ui/button/buttonDisabled?sublist=4

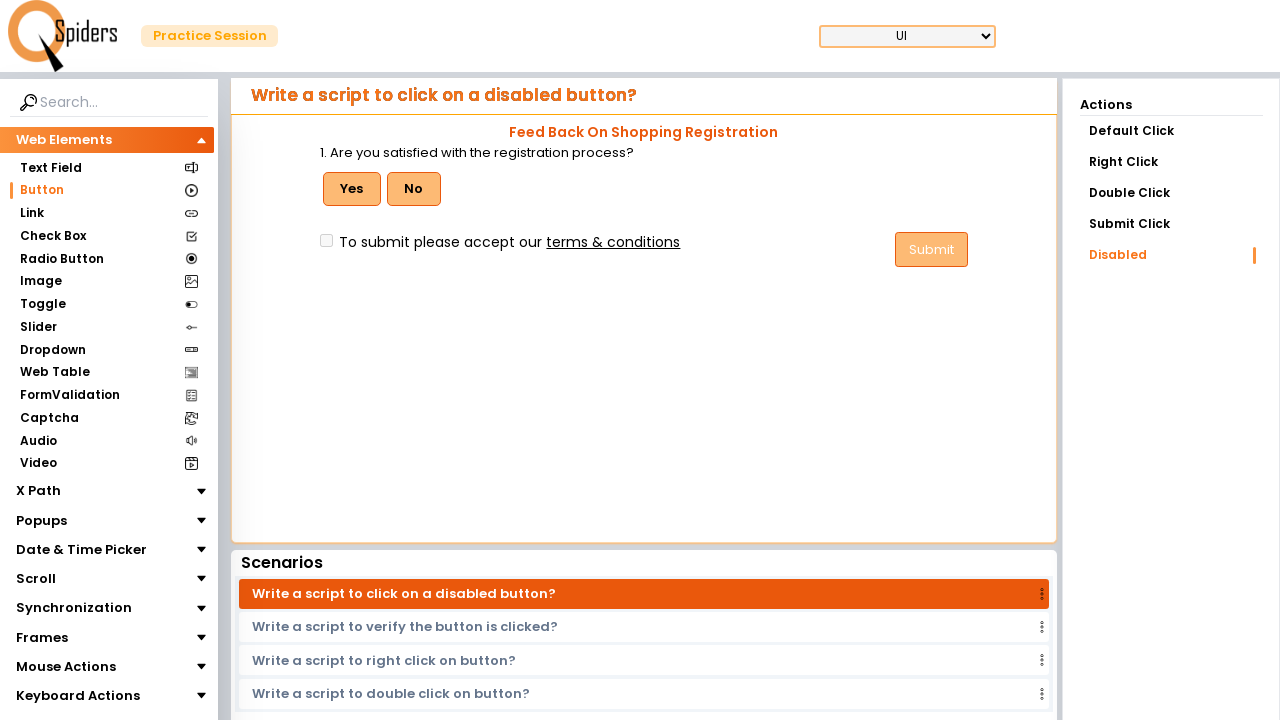

Waited for submit button to be present on the page
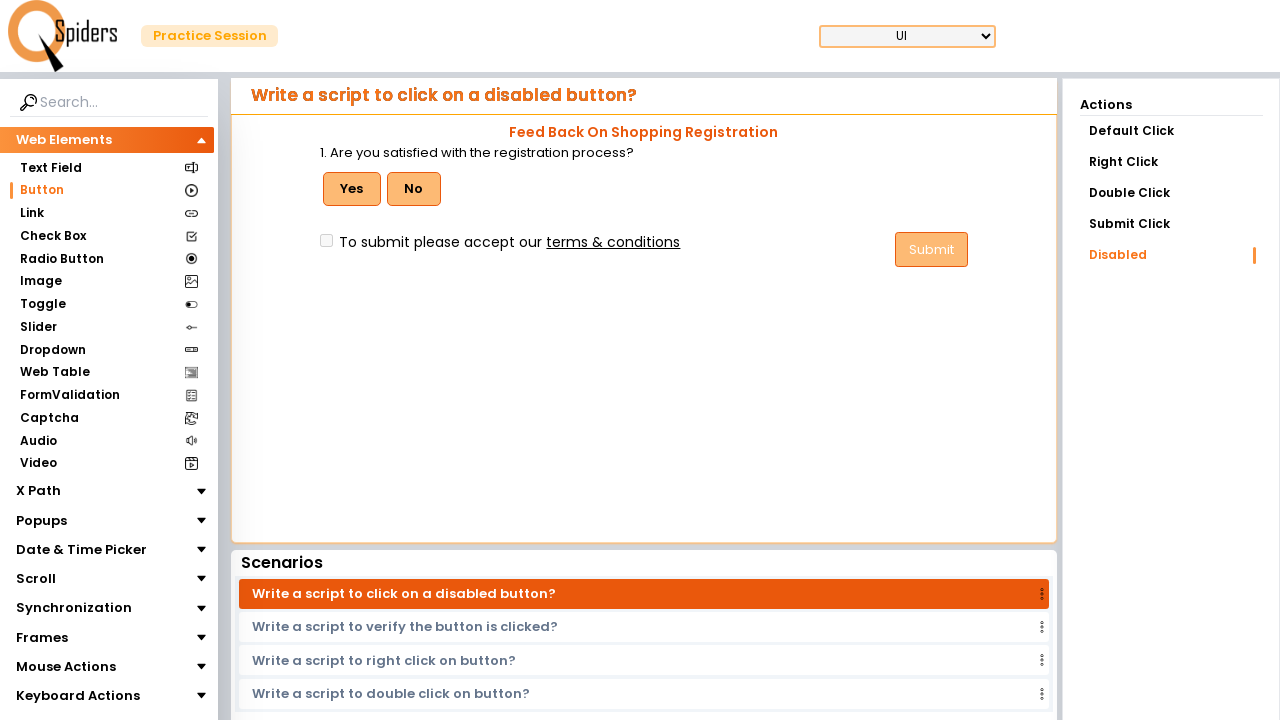

Force-clicked the disabled submit button using JavaScript
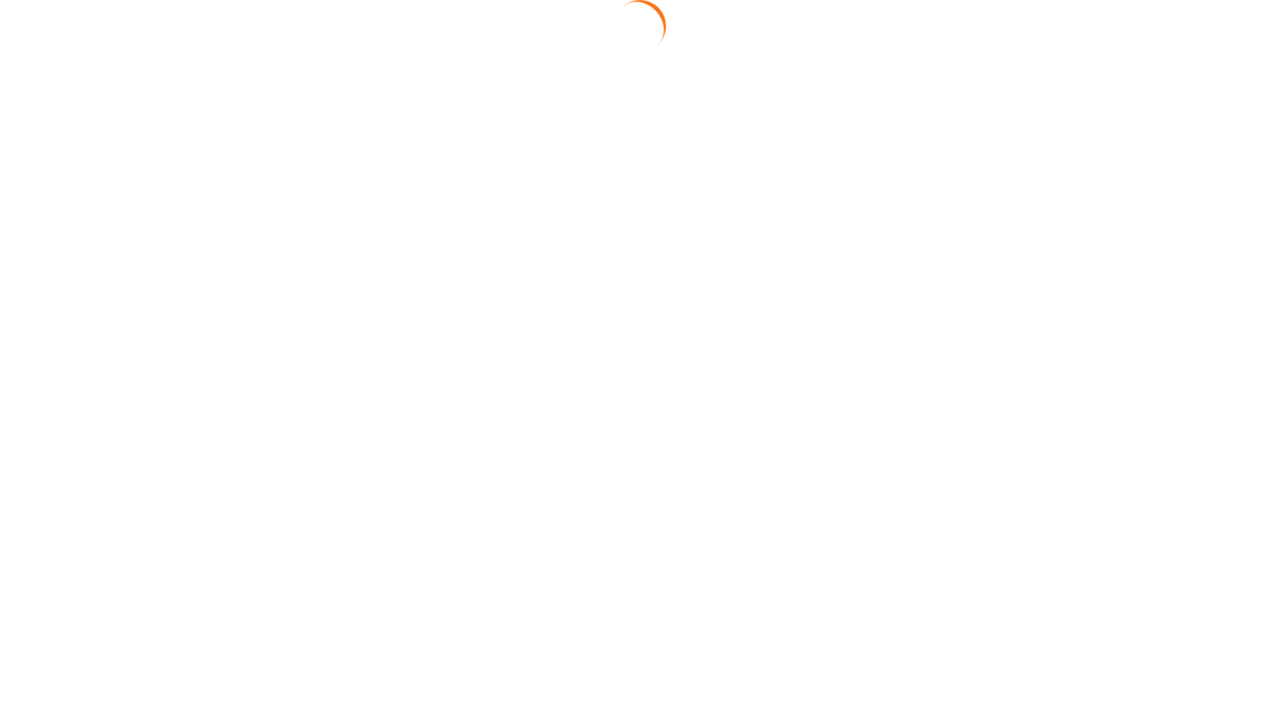

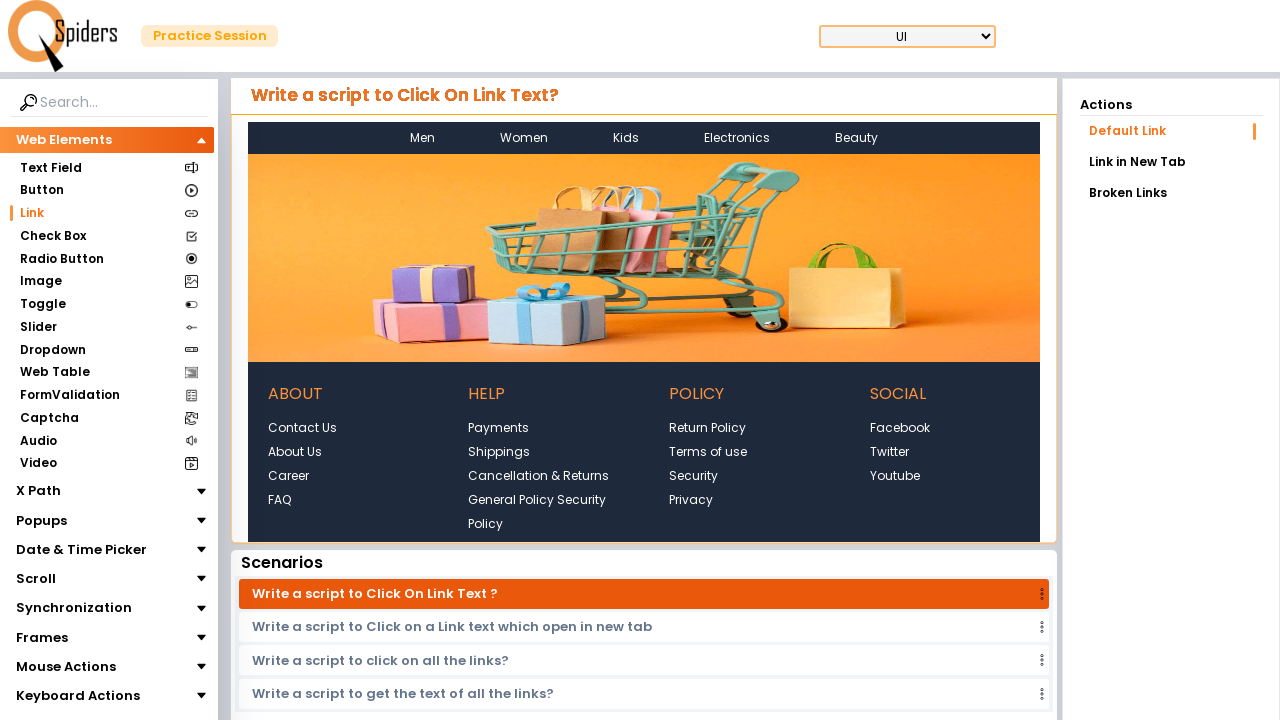